Tests a form submission on DemoQA by filling in user information fields (name, email, addresses) and verifying the output displays the entered information correctly

Starting URL: https://demoqa.com/text-box

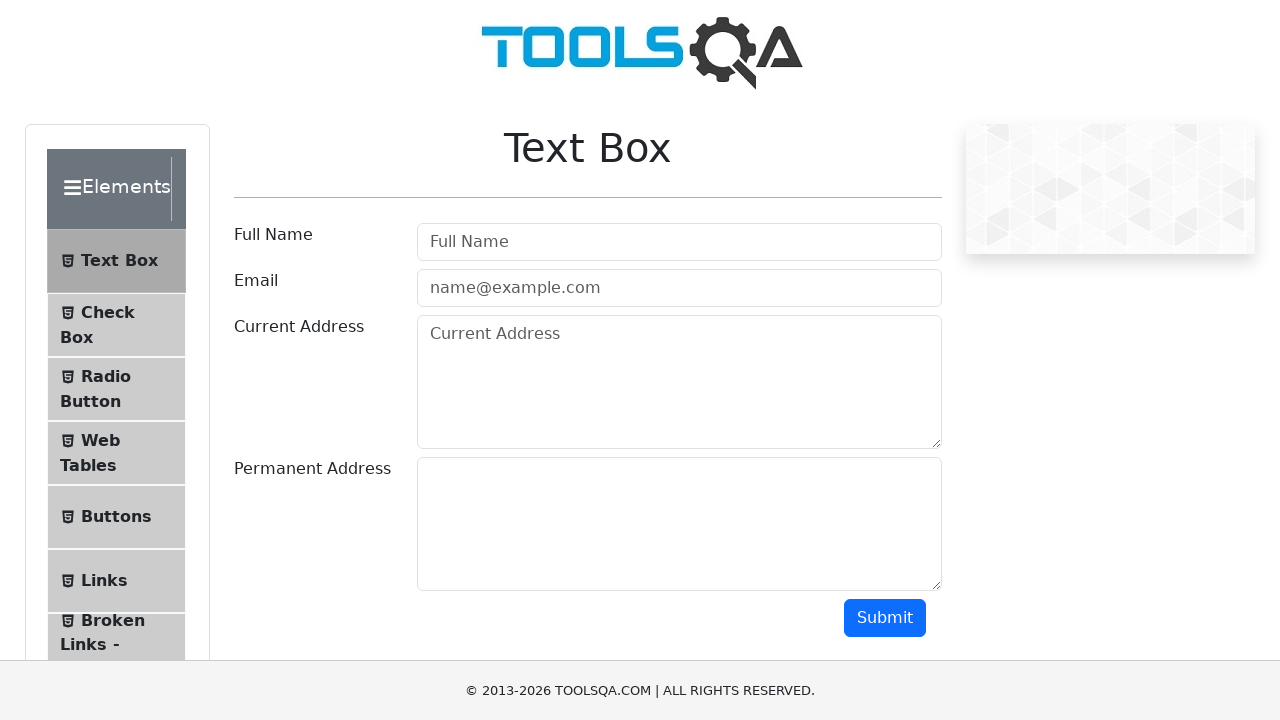

Filled full name field with 'John Michael Smith' on #userName
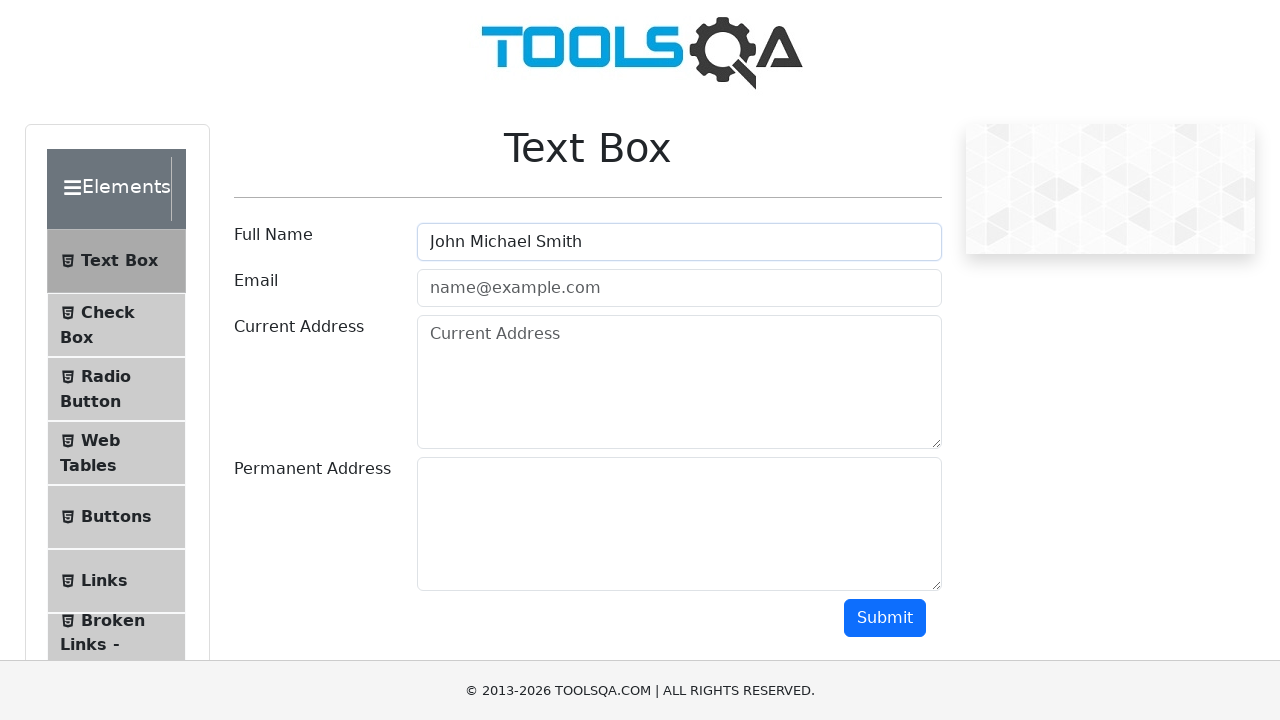

Filled email field with 'john.smith@example.com' on #userEmail
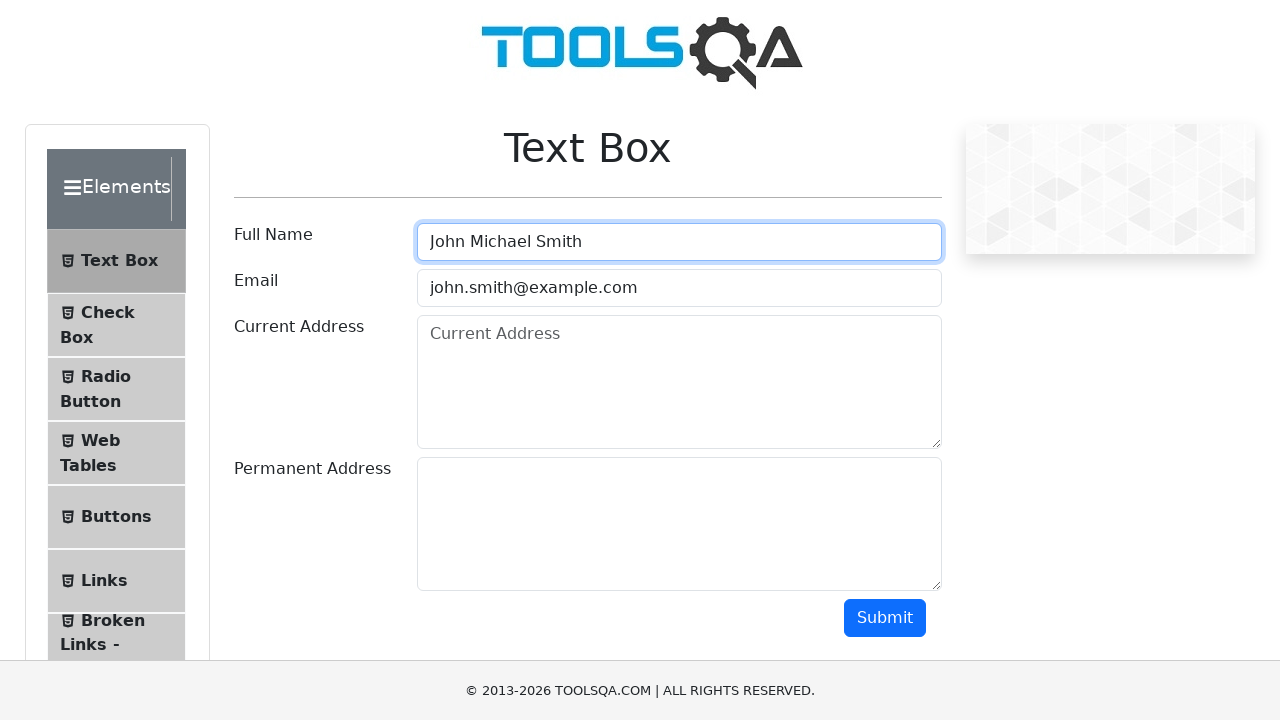

Filled current address field with '123 Main Street, Apt 4B, New York, NY 10001' on #currentAddress
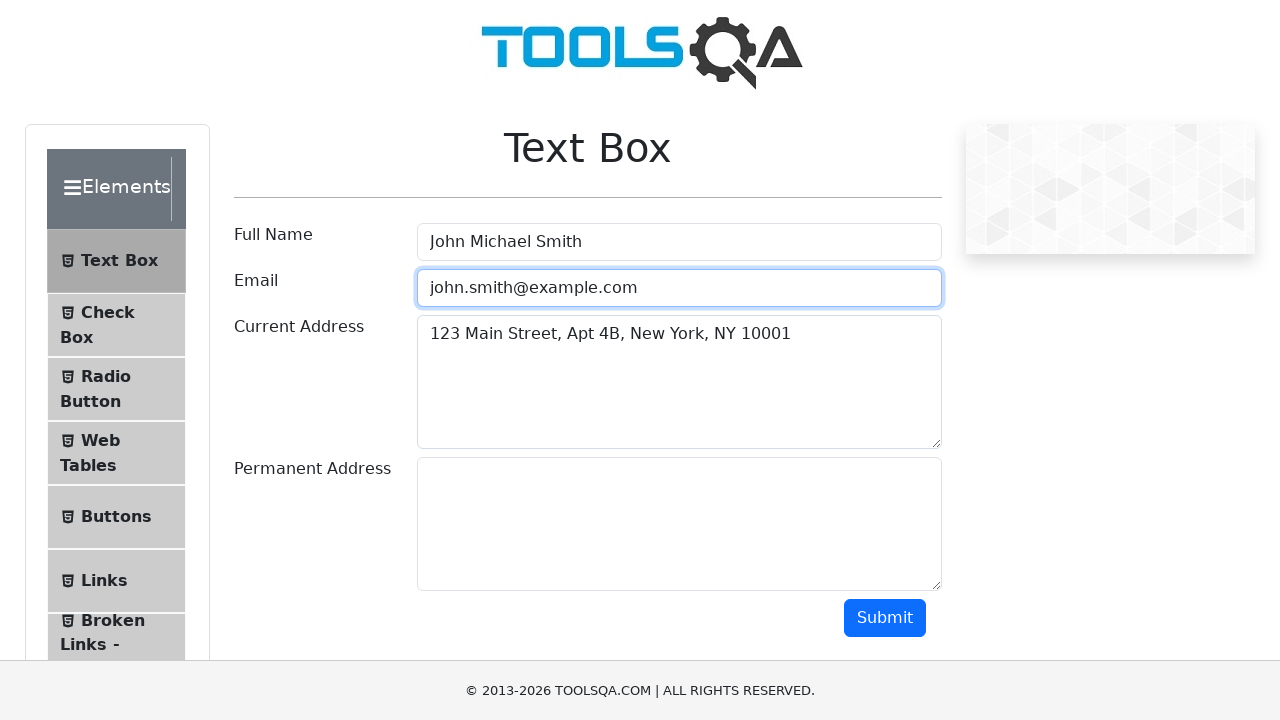

Filled permanent address field with '456 Oak Avenue, Suite 200, Los Angeles, CA 90001' on #permanentAddress
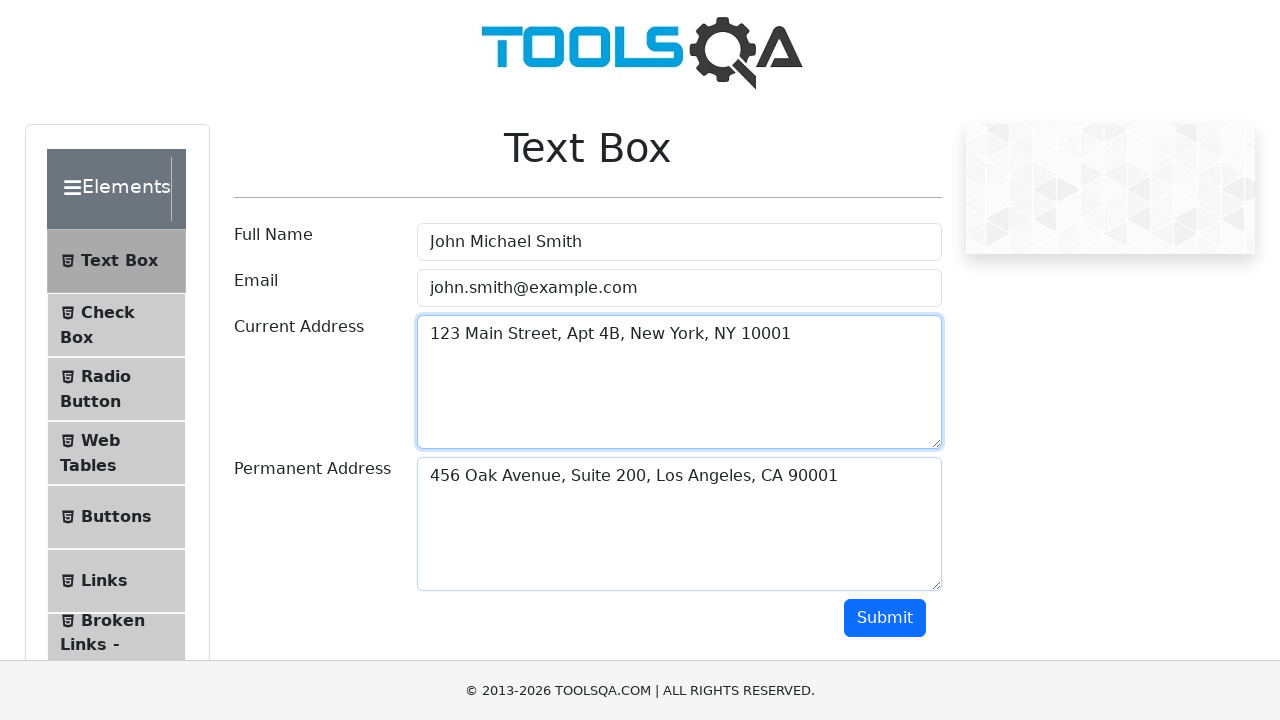

Clicked the submit button to submit form at (885, 618) on #submit
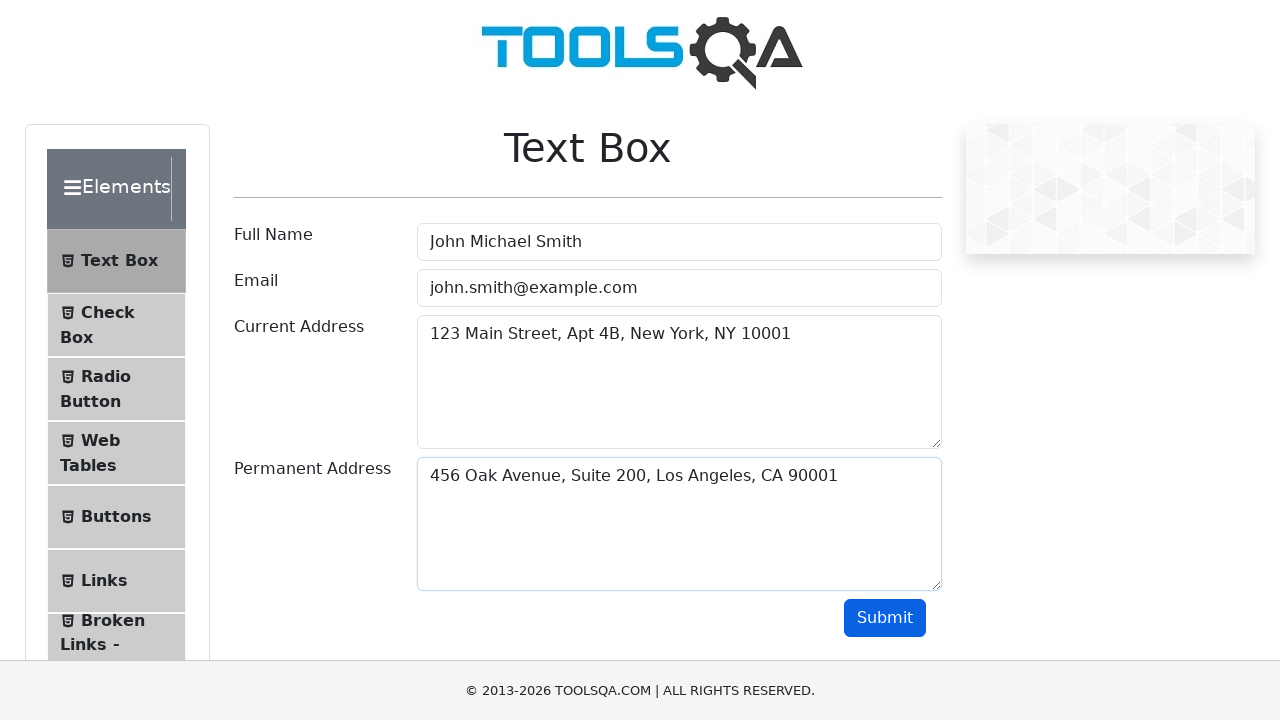

Scrolled down to view form output
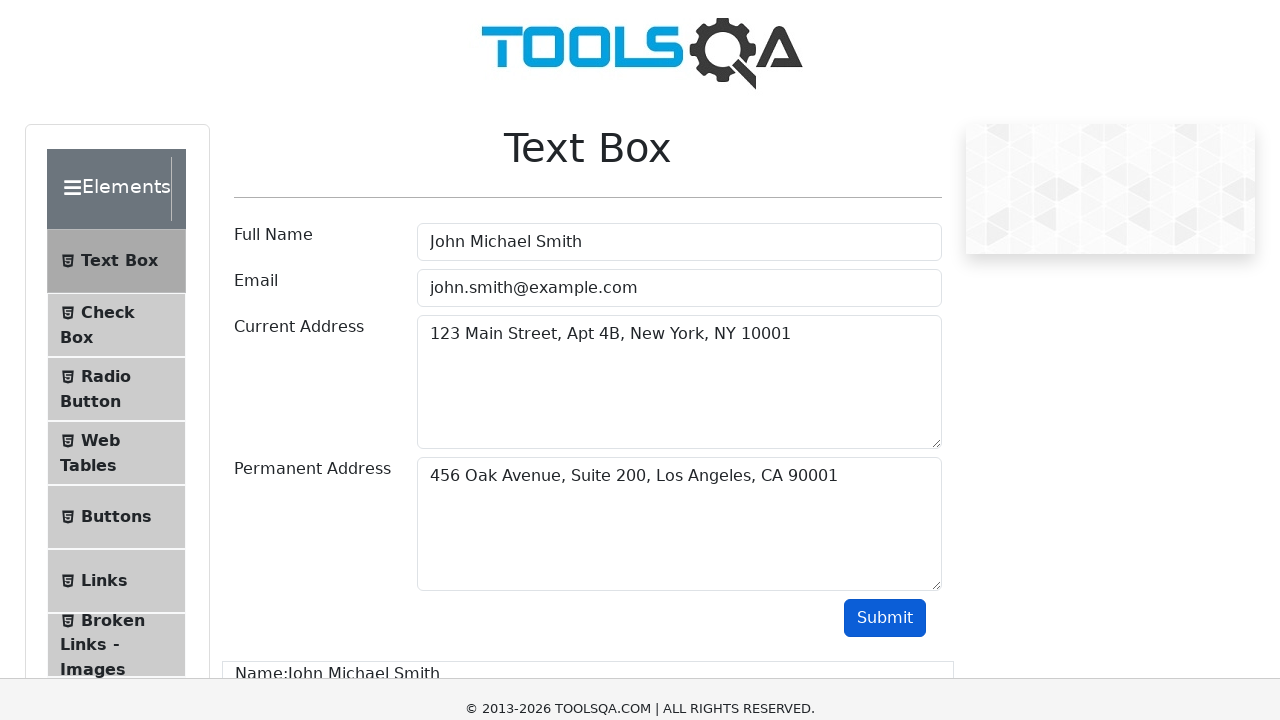

Waited for output name field to appear
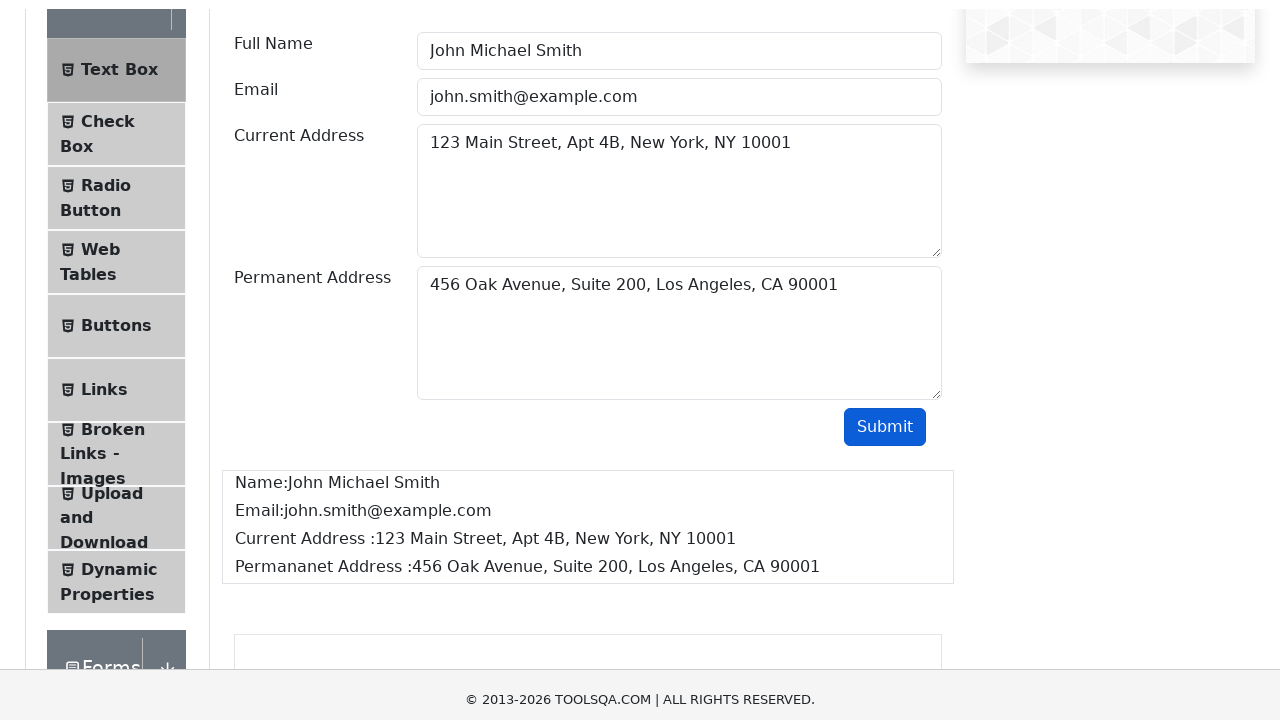

Retrieved name output text
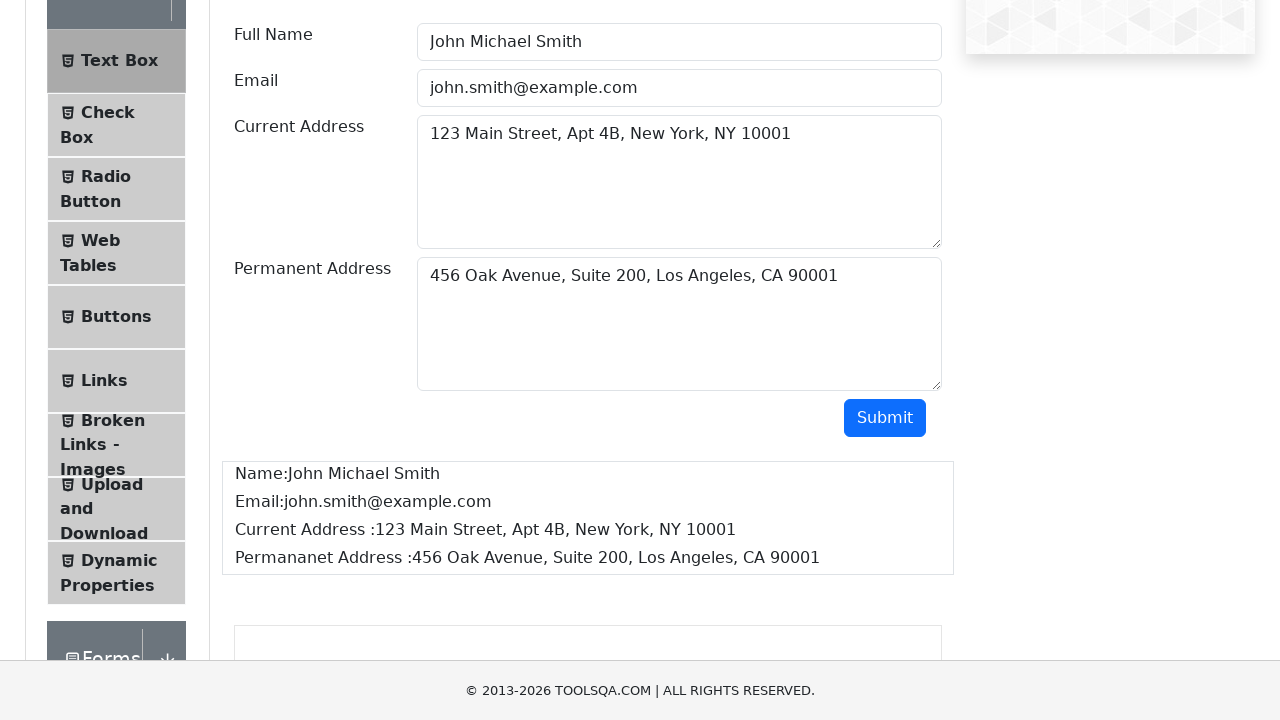

Retrieved email output text
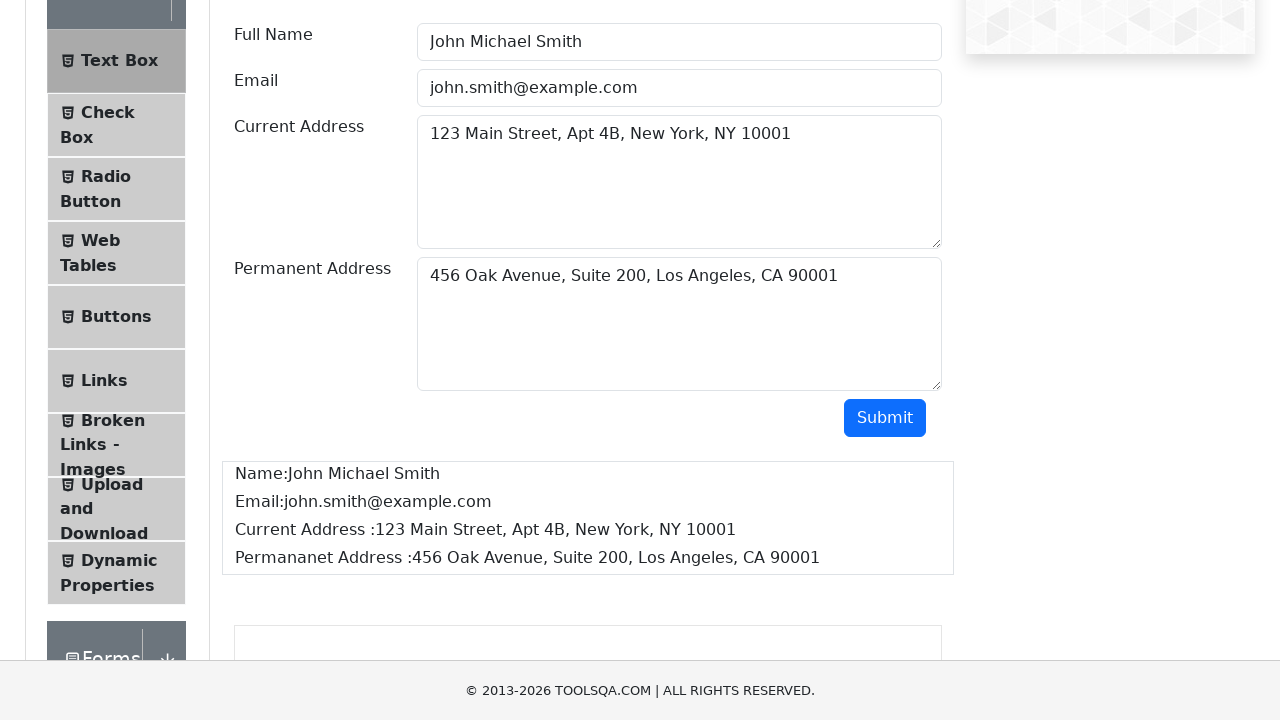

Verified that submitted user information matches entered data
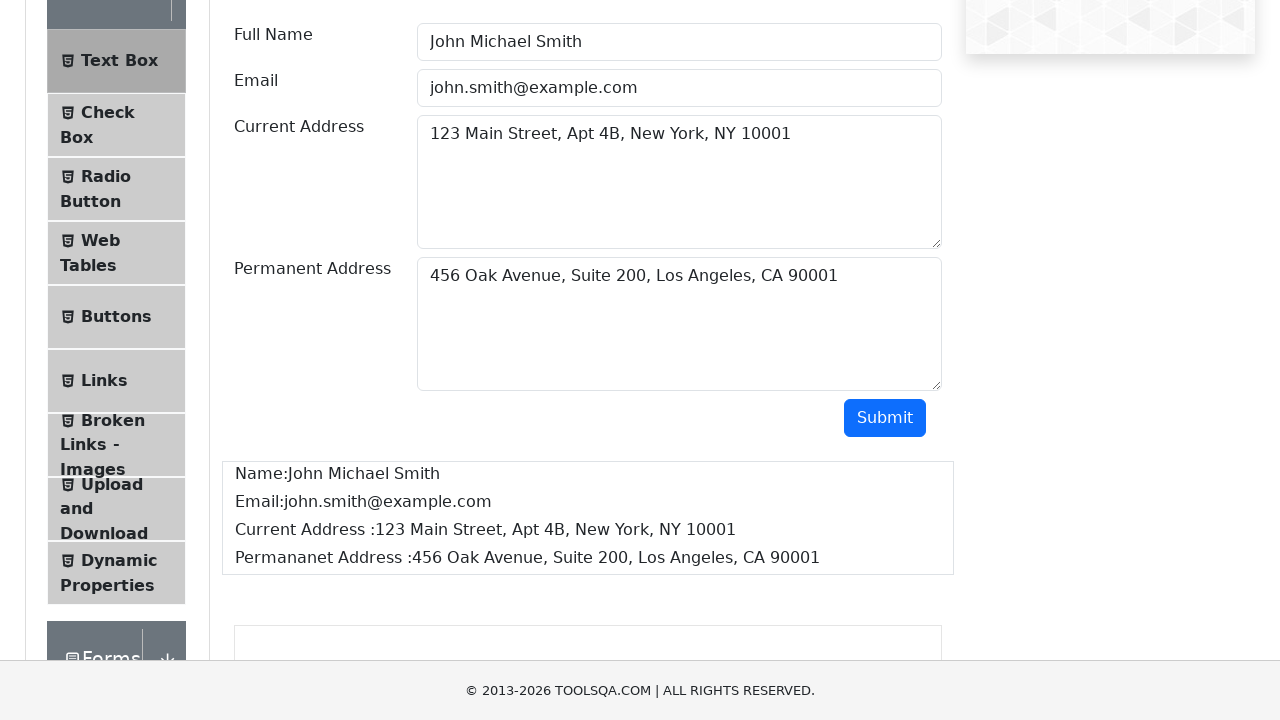

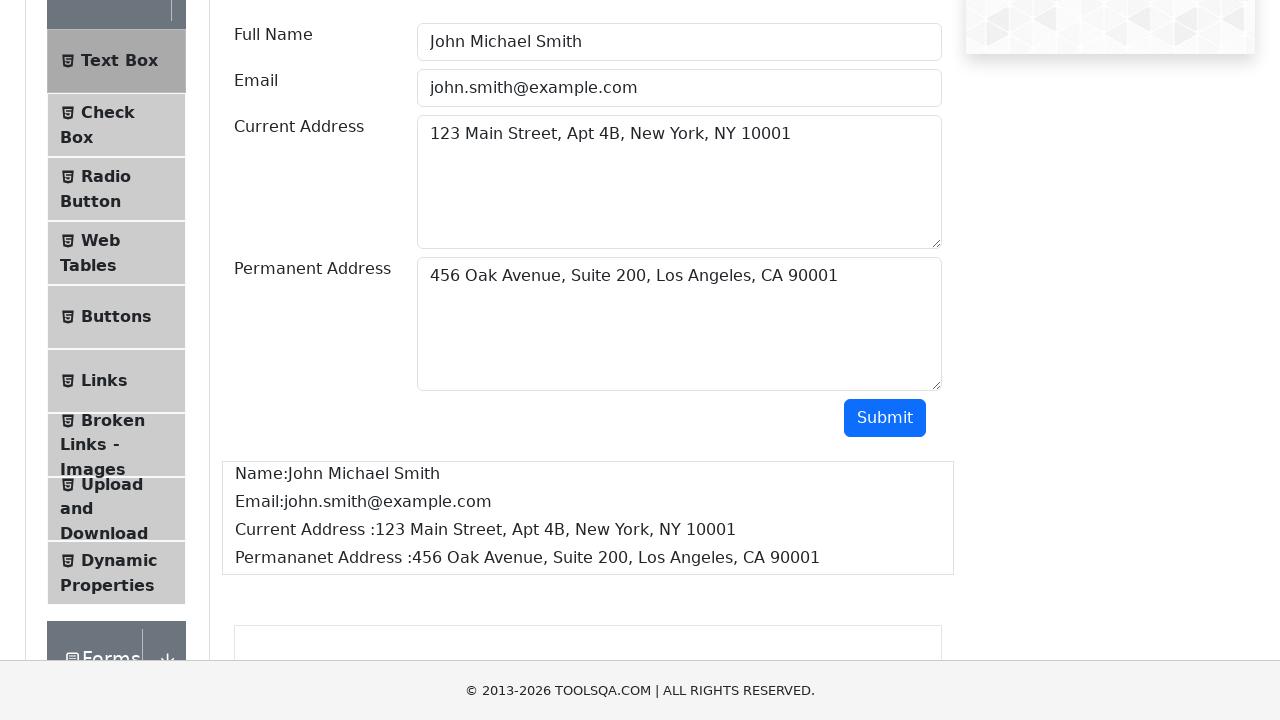